Navigates to Form Authentication page, submits empty form twice and verifies the error message can be dismissed

Starting URL: https://the-internet.herokuapp.com

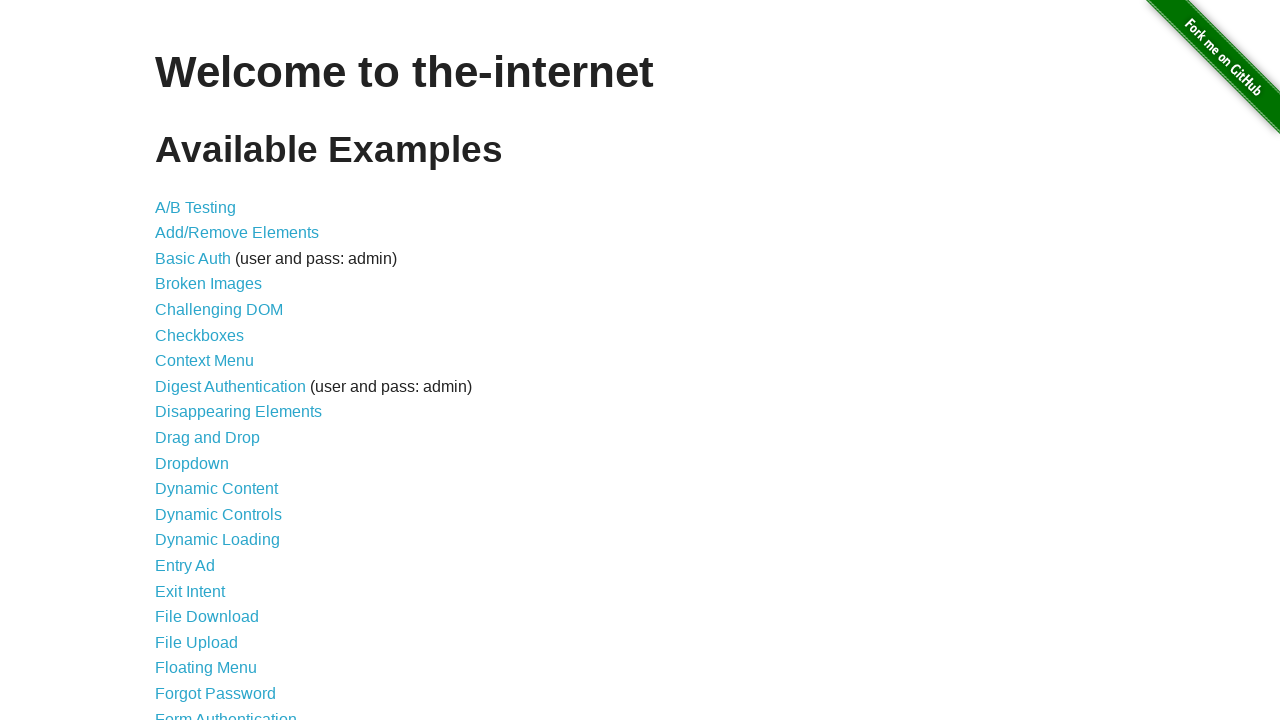

Clicked on Form Authentication link at (226, 712) on xpath=//a[normalize-space()='Form Authentication']
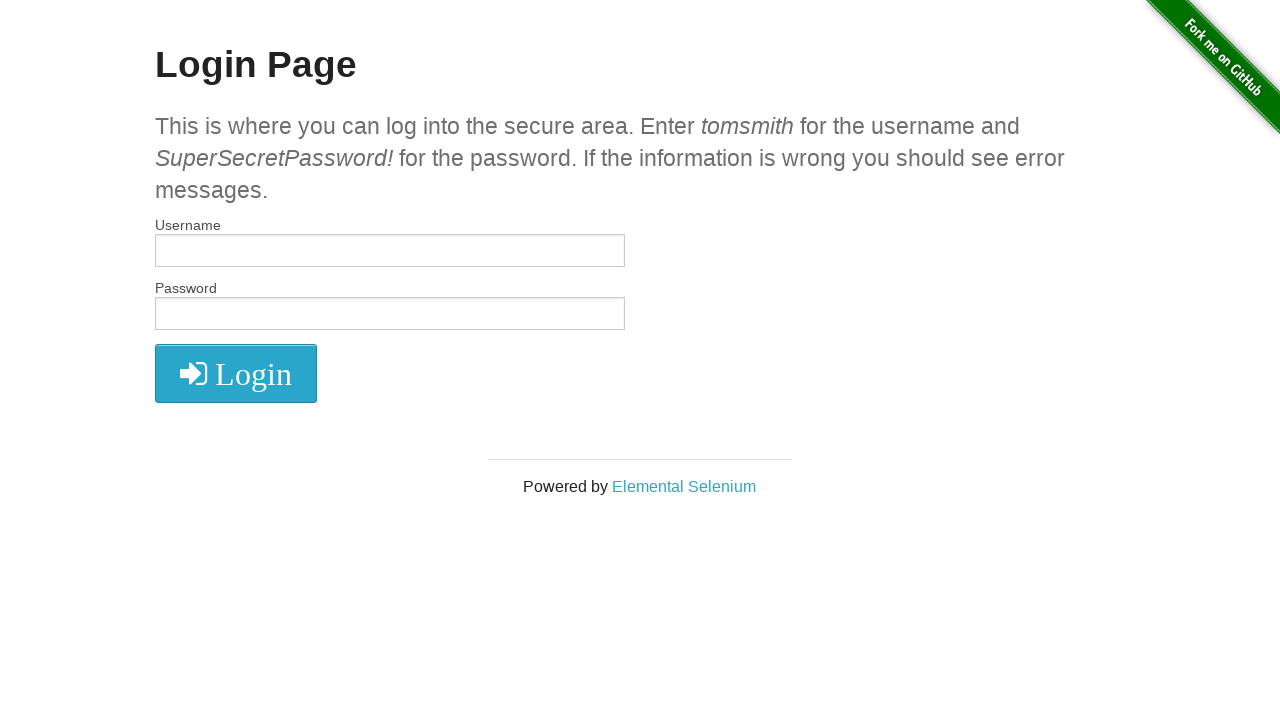

Submitted empty form (first attempt) at (236, 373) on xpath=//button[@type='submit']
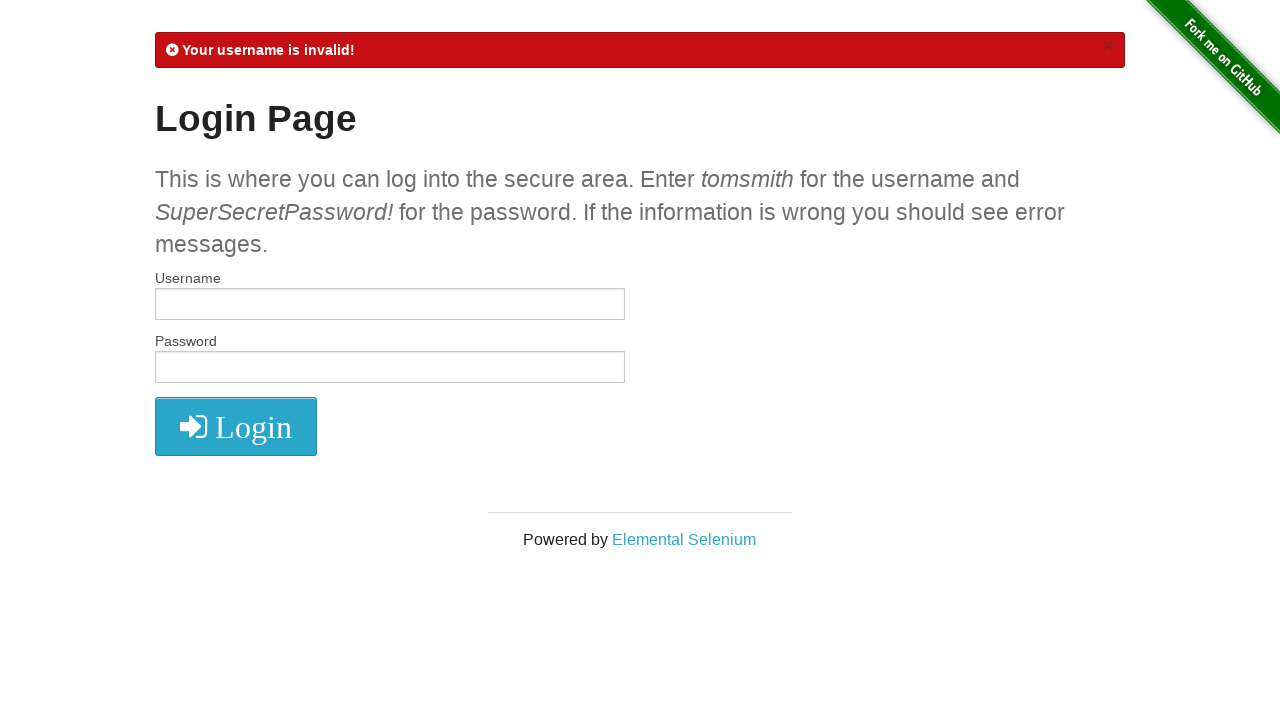

Error message appeared
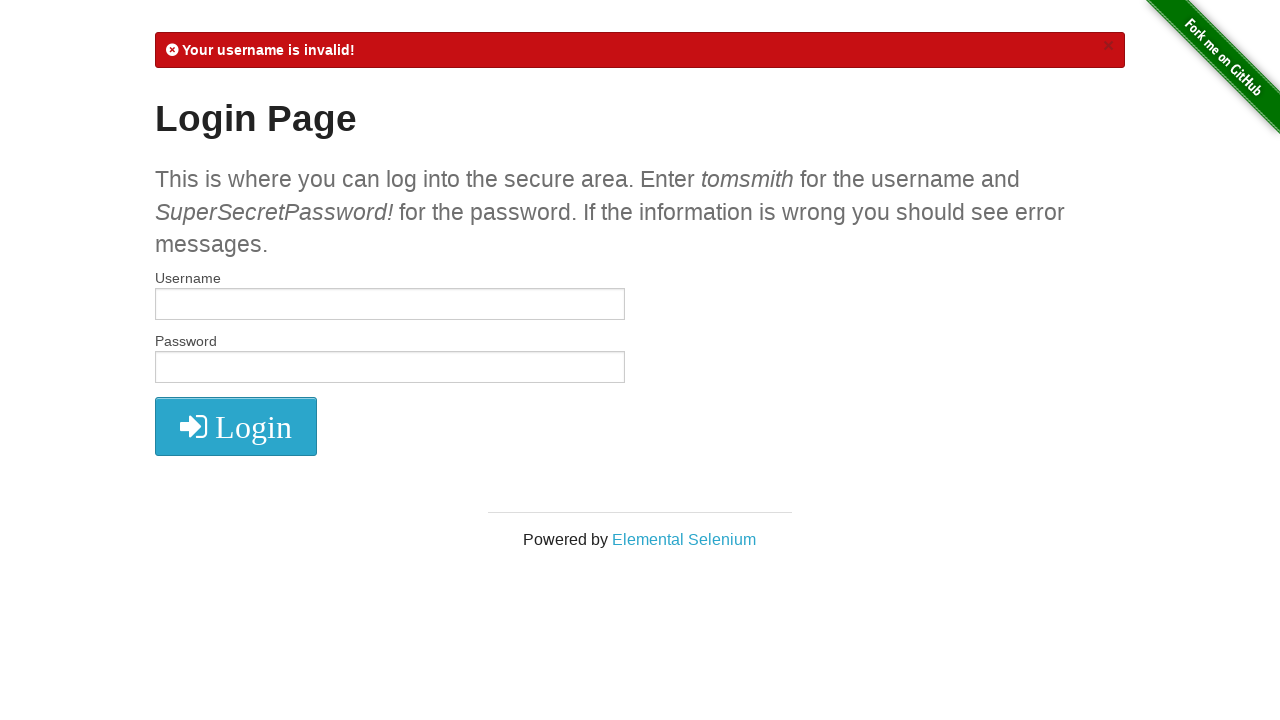

Clicked close button to dismiss error at (1108, 46) on .close
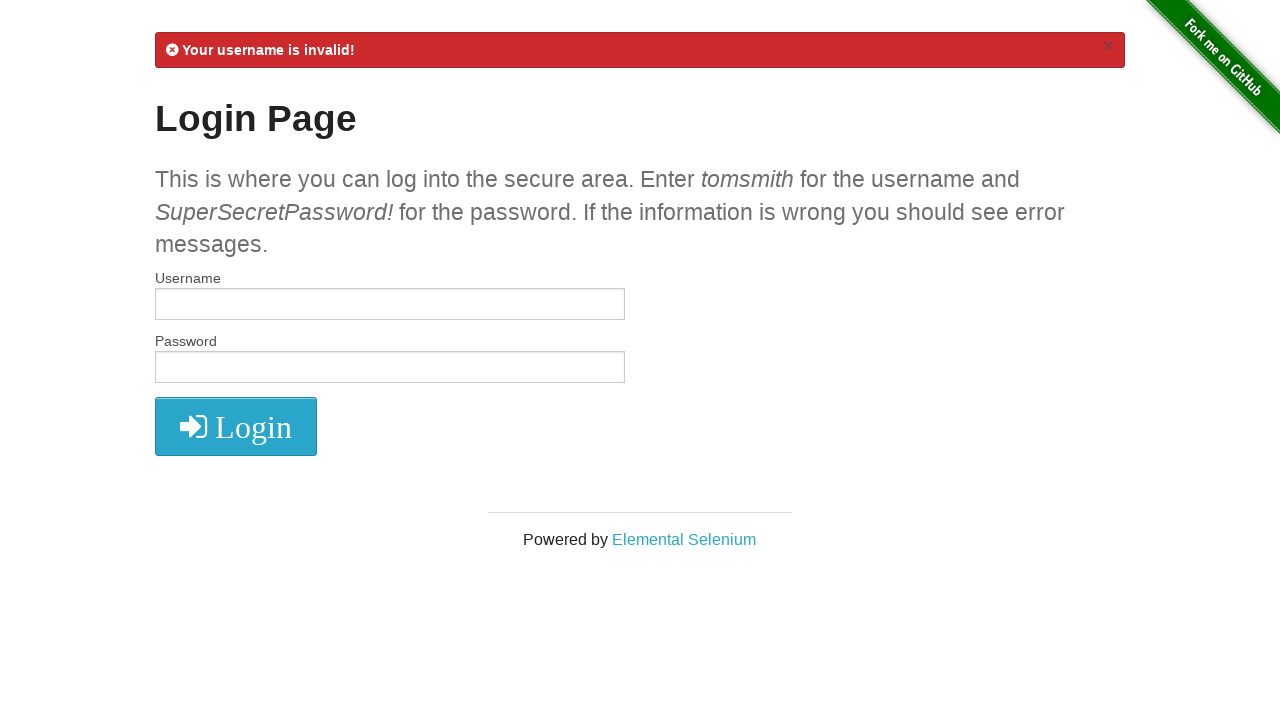

Waited 1 second for error to be dismissed
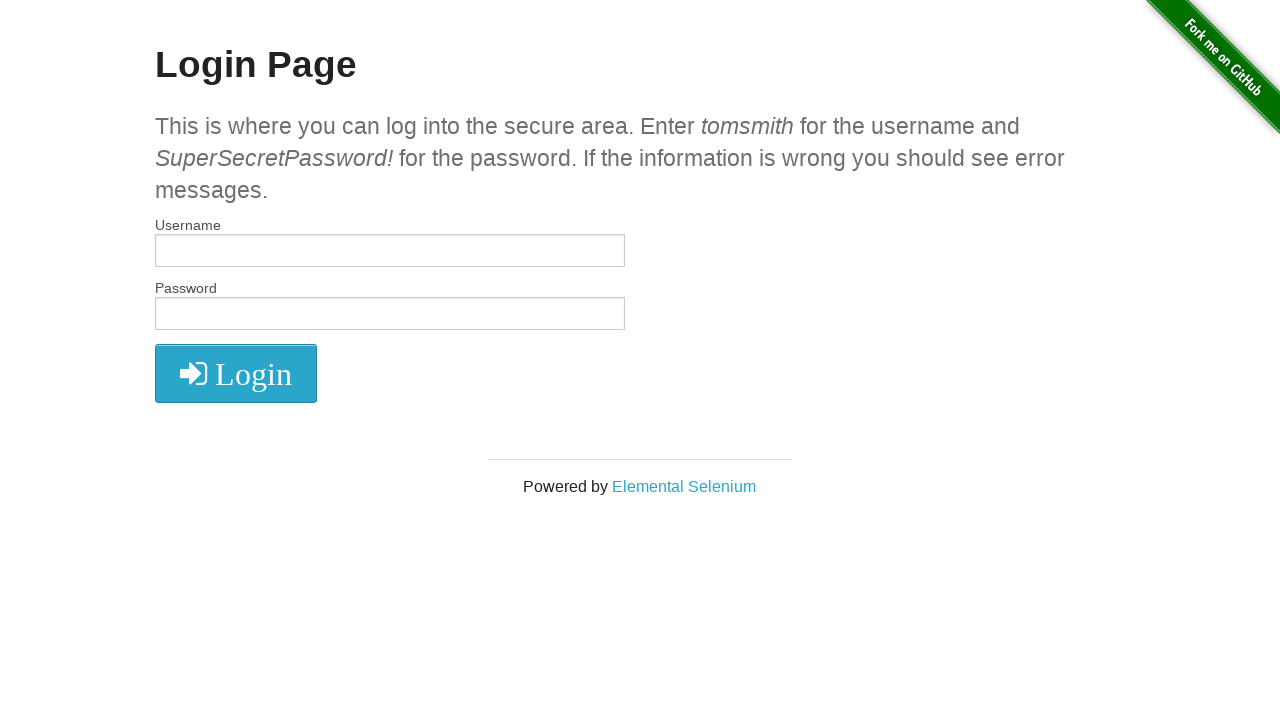

Retrieved error elements from DOM: 0 element(s) found
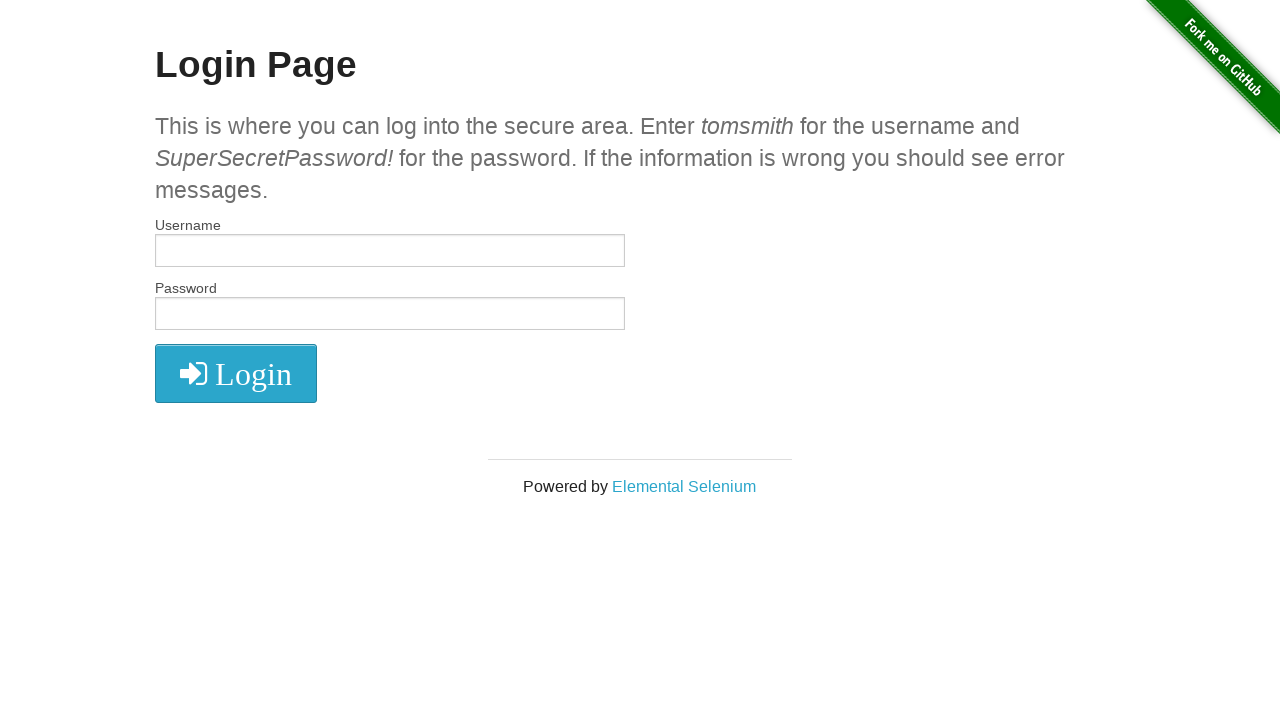

Verified error message is no longer visible
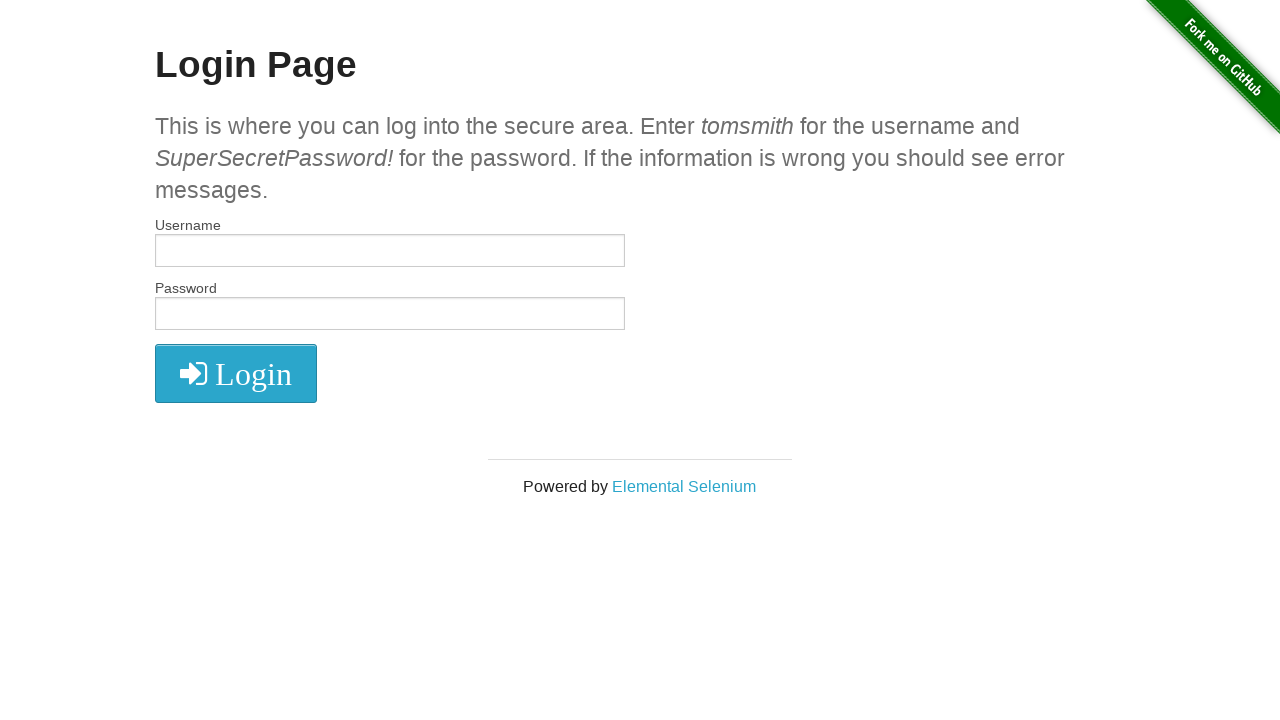

Submitted empty form (second attempt) at (236, 373) on xpath=//button[@type='submit']
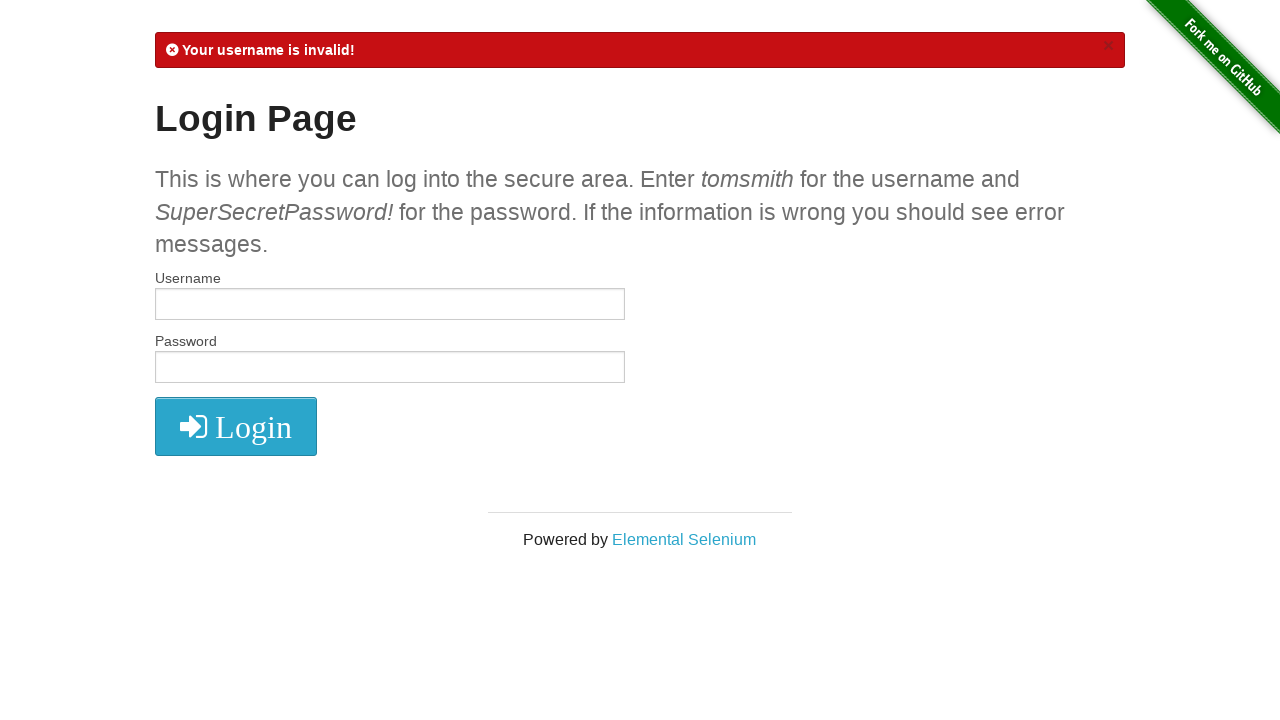

Error message appeared again
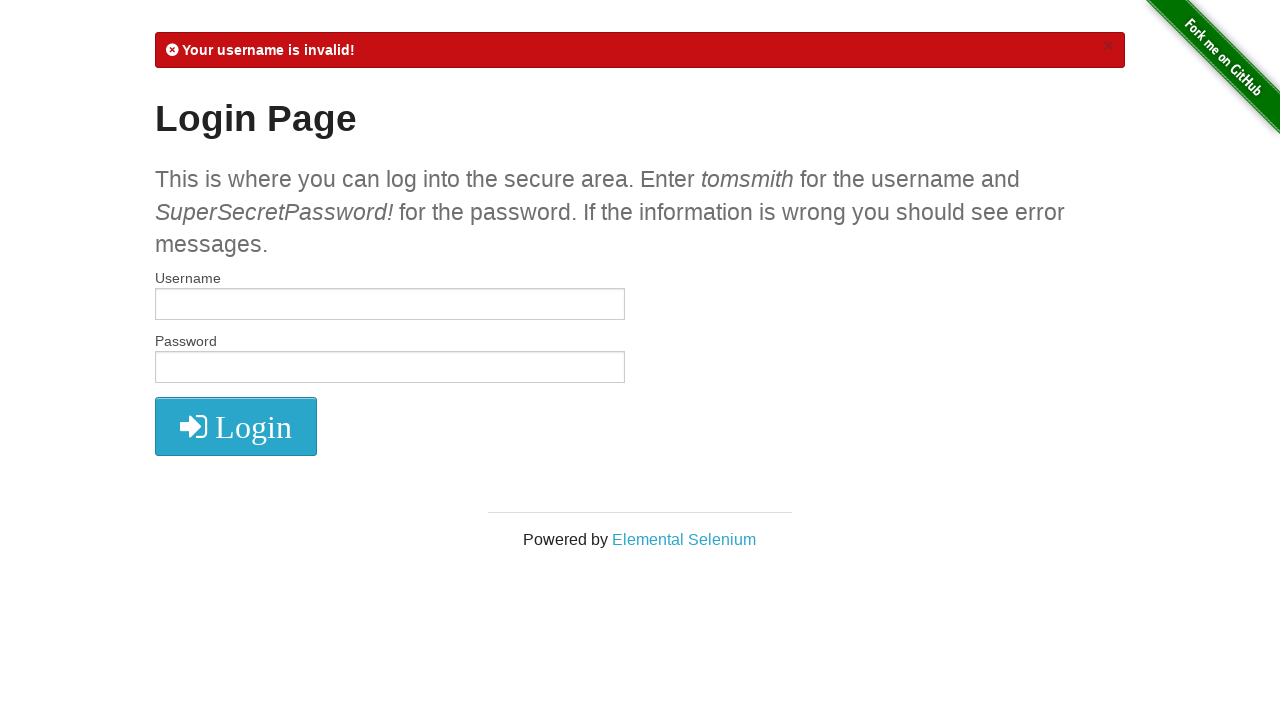

Clicked close button to dismiss error again at (1108, 46) on .close
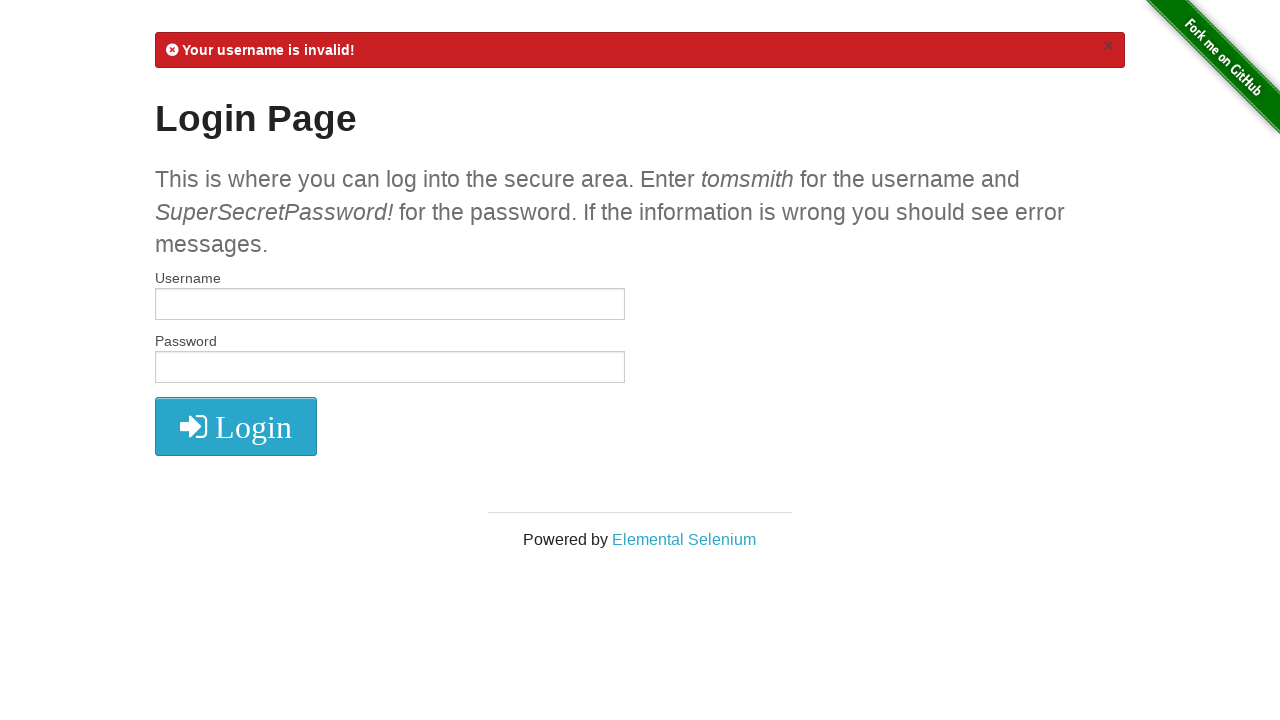

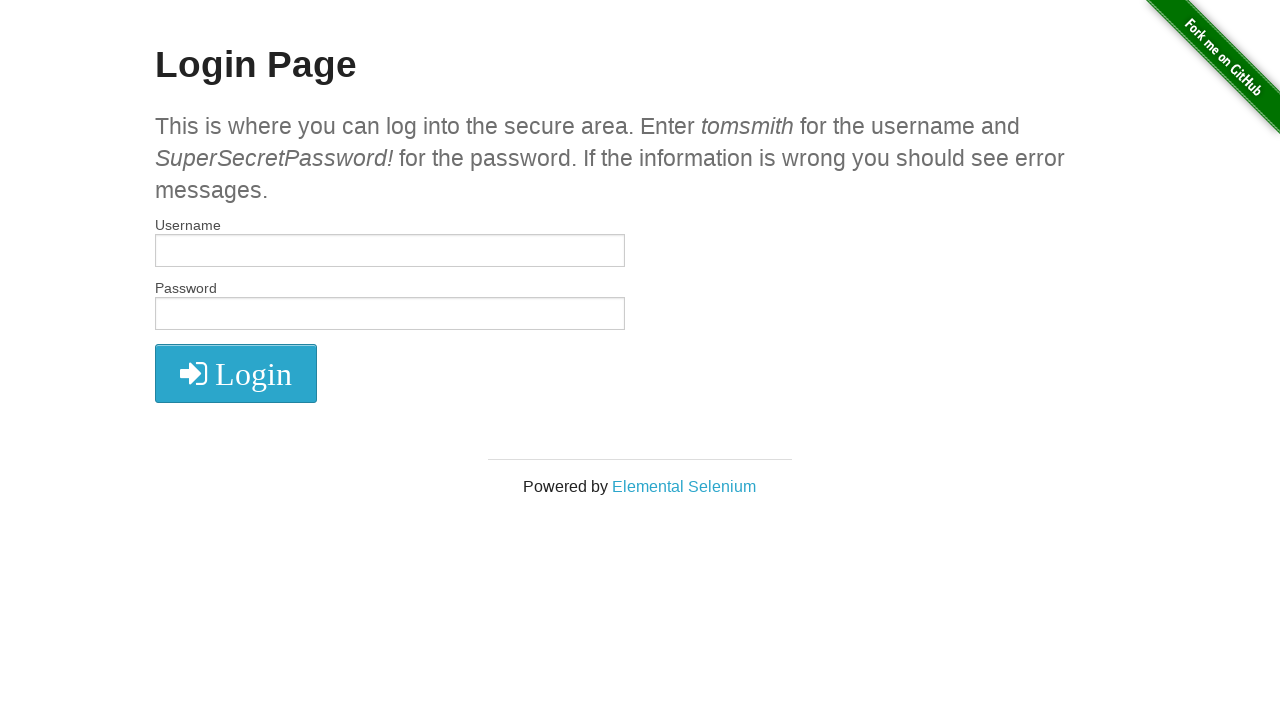